Tests dynamic properties by waiting for a button to become enabled after 5 seconds and verifying it is clickable

Starting URL: https://demoqa.com/dynamic-properties

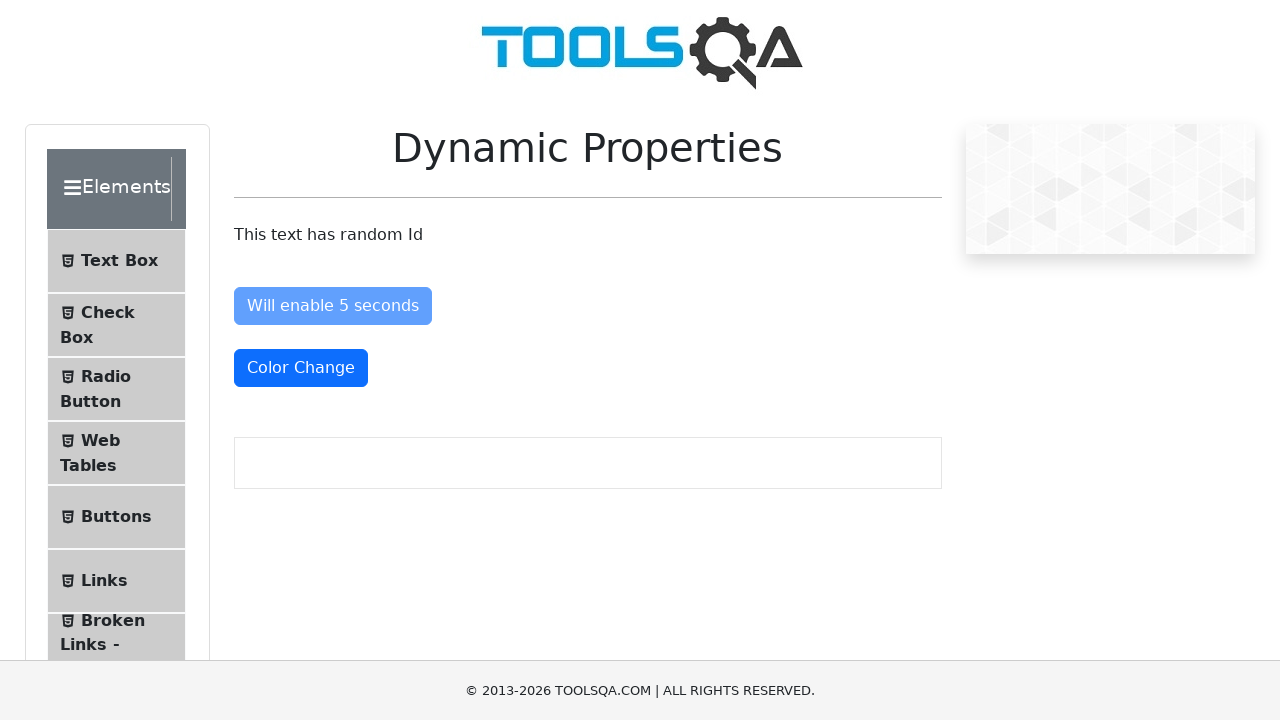

Waited for button to become enabled after 5 seconds
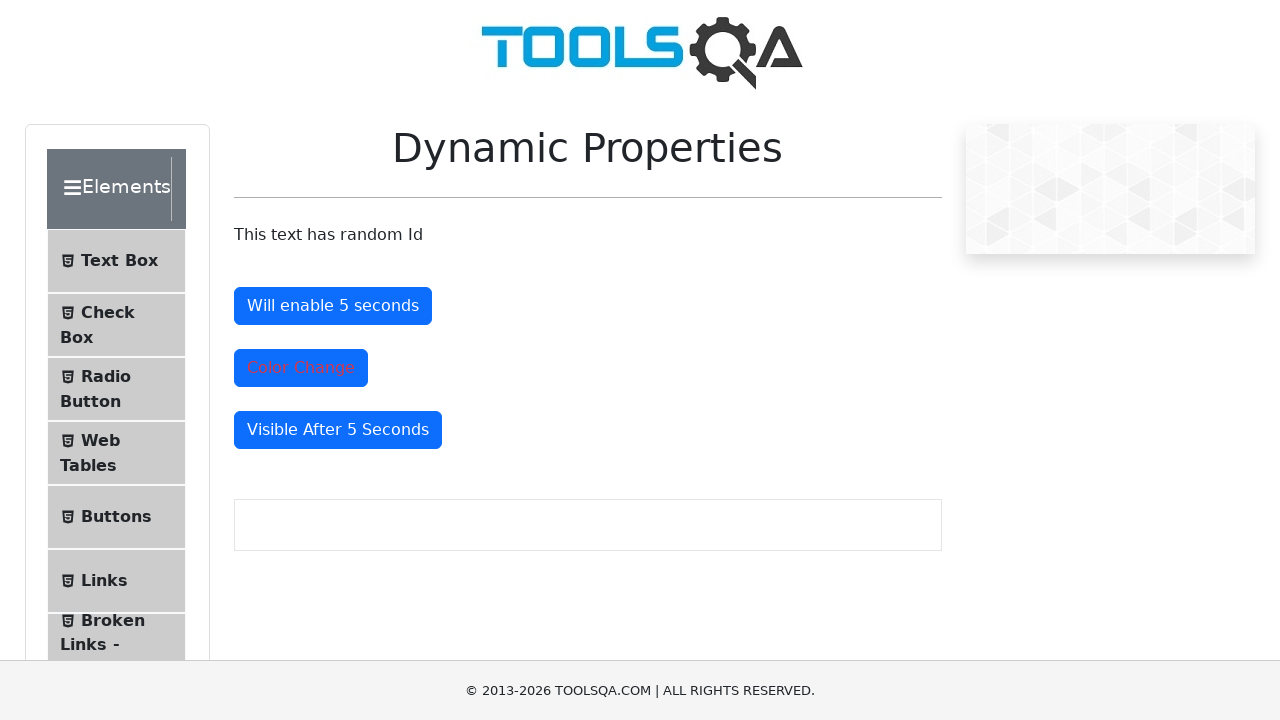

Clicked the enabled button to verify it is clickable at (333, 306) on #enableAfter
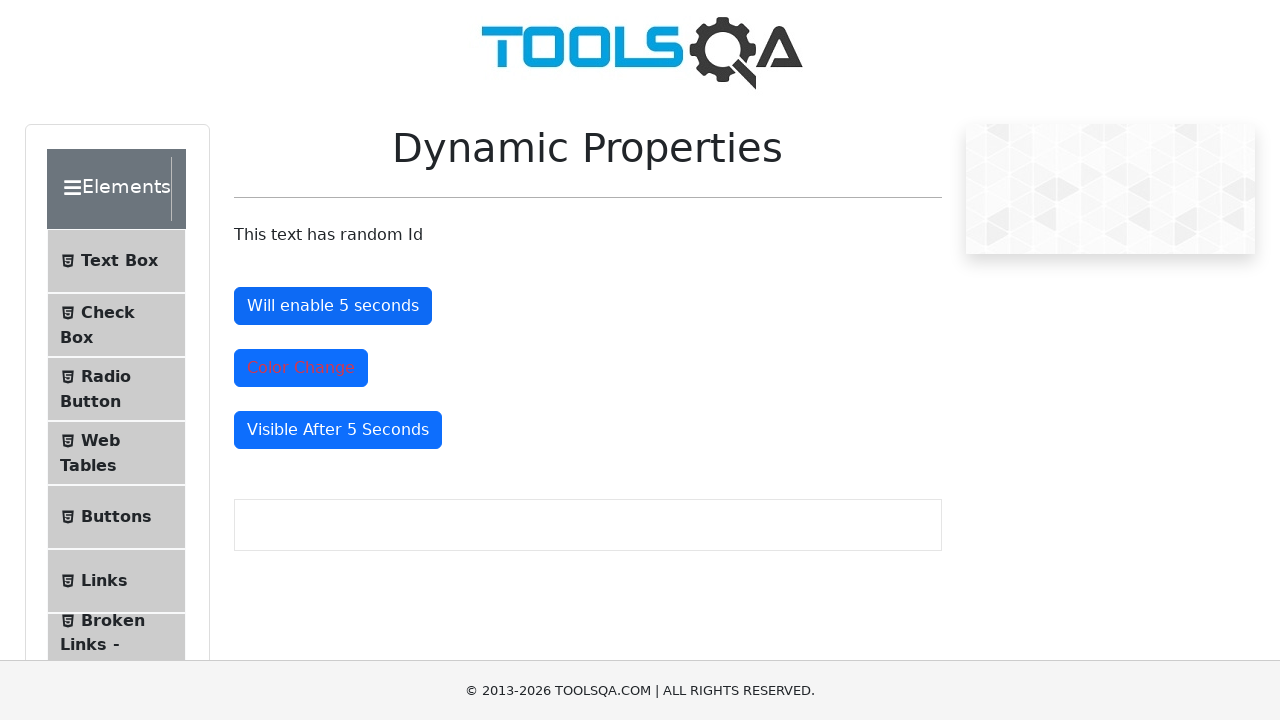

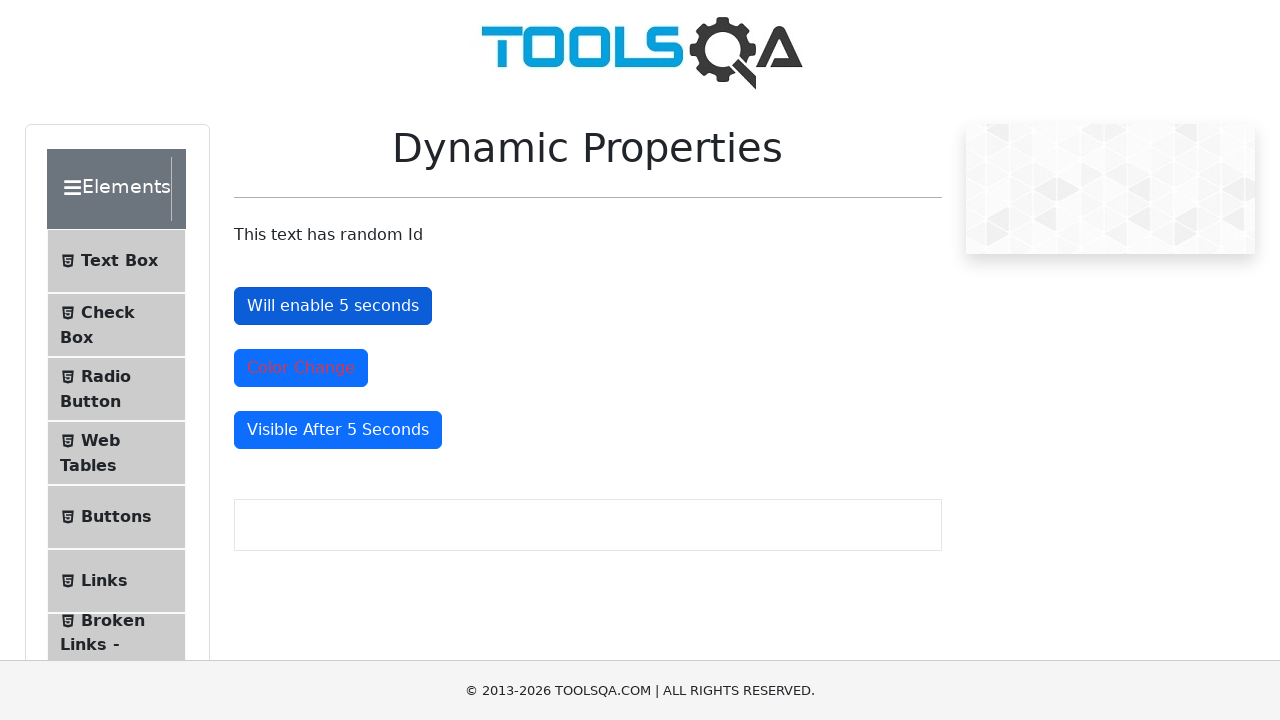